Navigates through the DemoQA website by clicking on the Elements section, returning to homepage via logo, then clicking on the Forms section

Starting URL: https://demoqa.com/

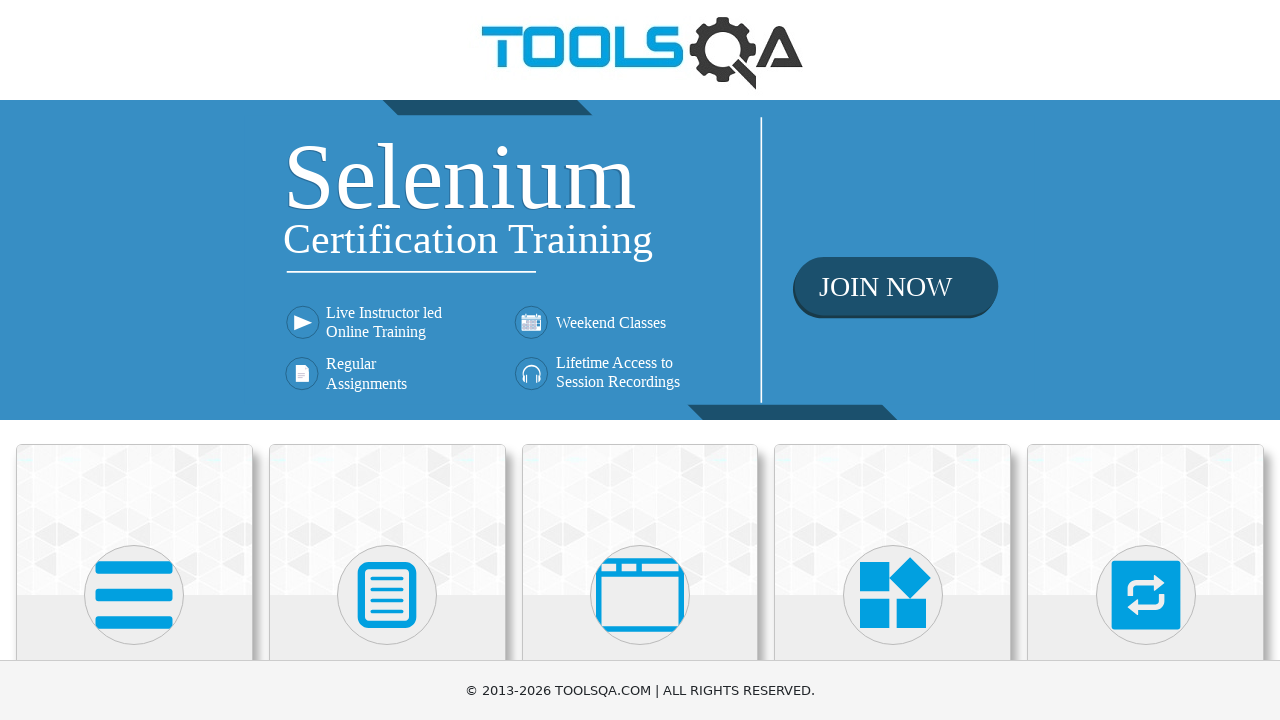

Clicked on Elements section at (134, 360) on xpath=//div[@class='card-up']/following-sibling::div//h5[text()='Elements']
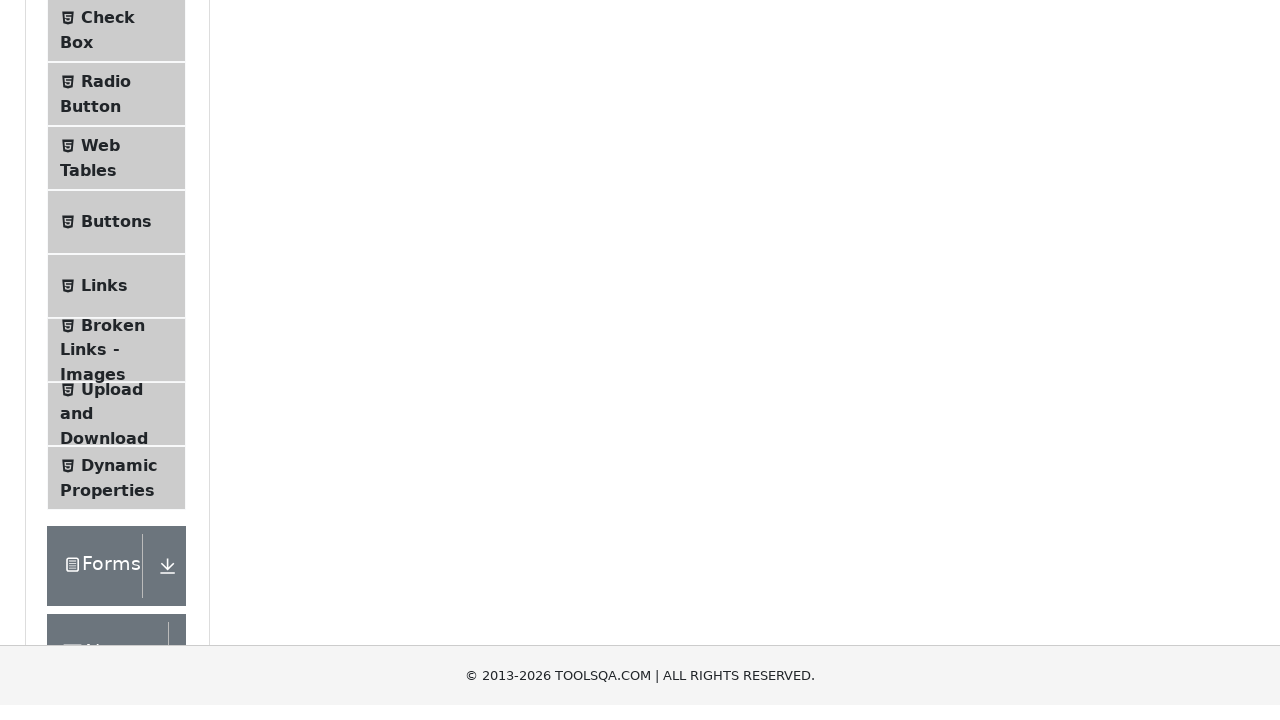

Waited for Elements page to load
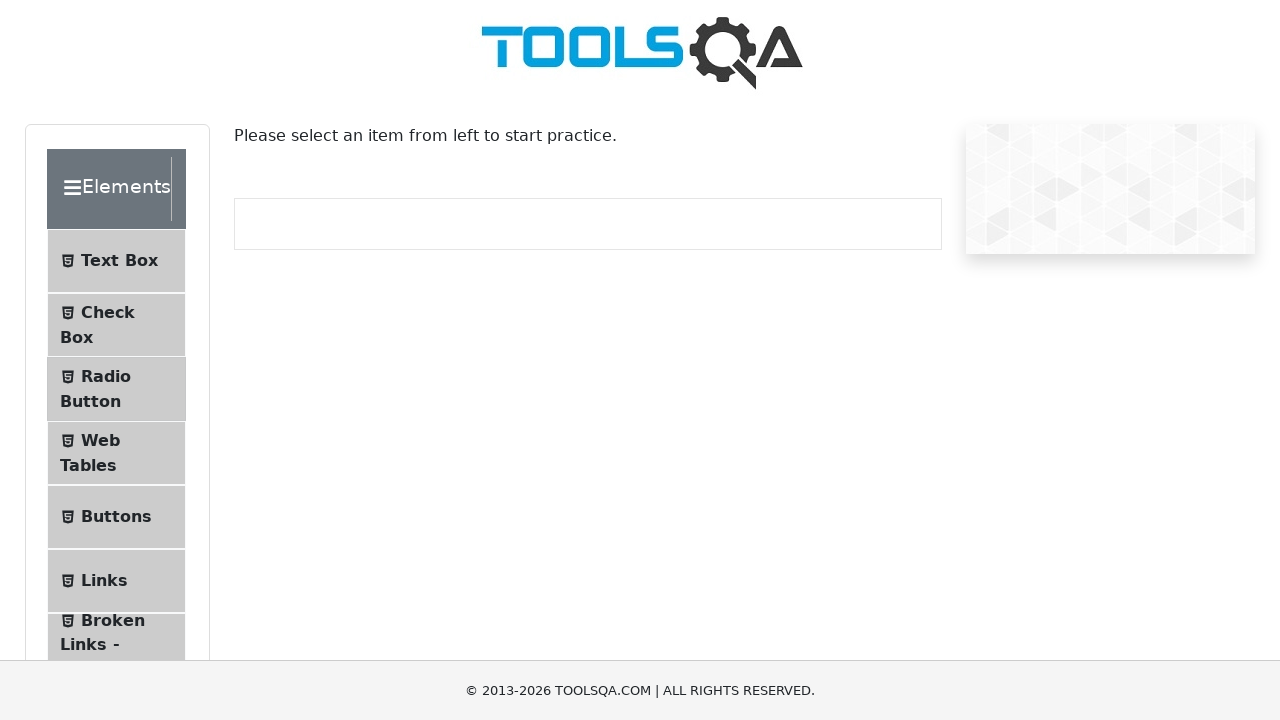

Clicked on DemoQA logo to return to homepage at (640, 50) on xpath=//a[contains(@href,'https://demoqa.com')]/img
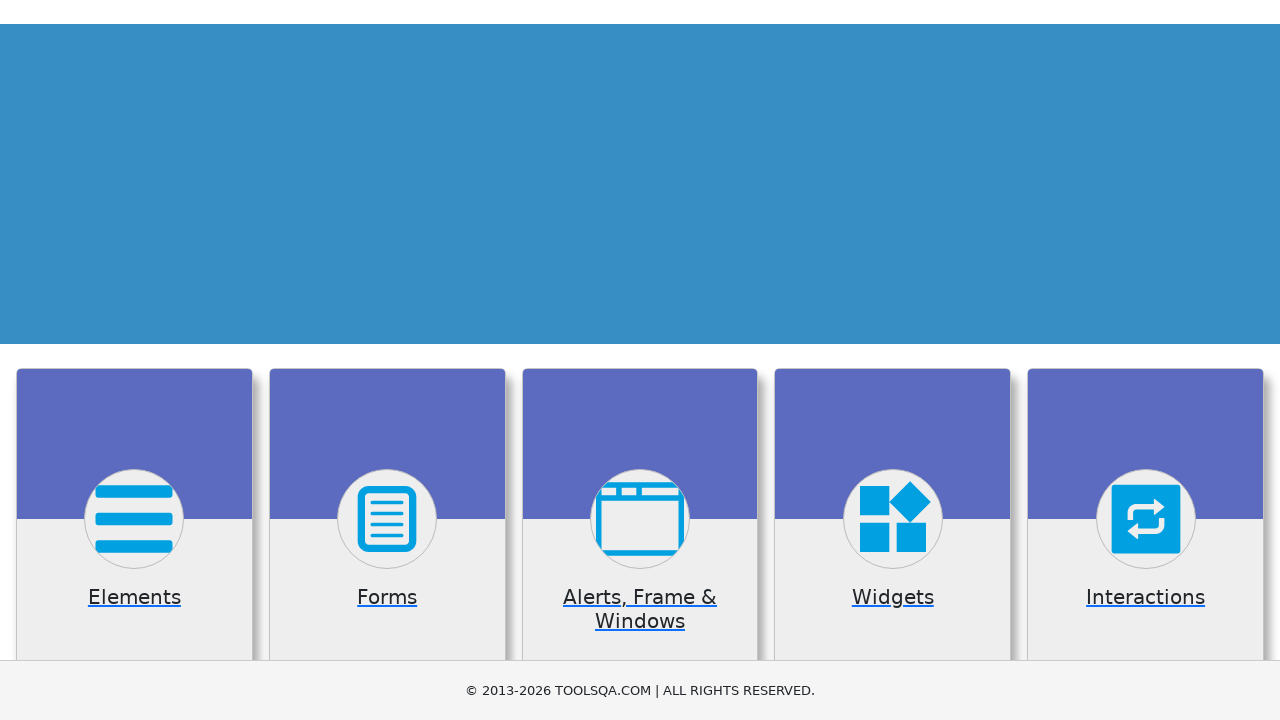

Navigated to homepage at https://demoqa.com/
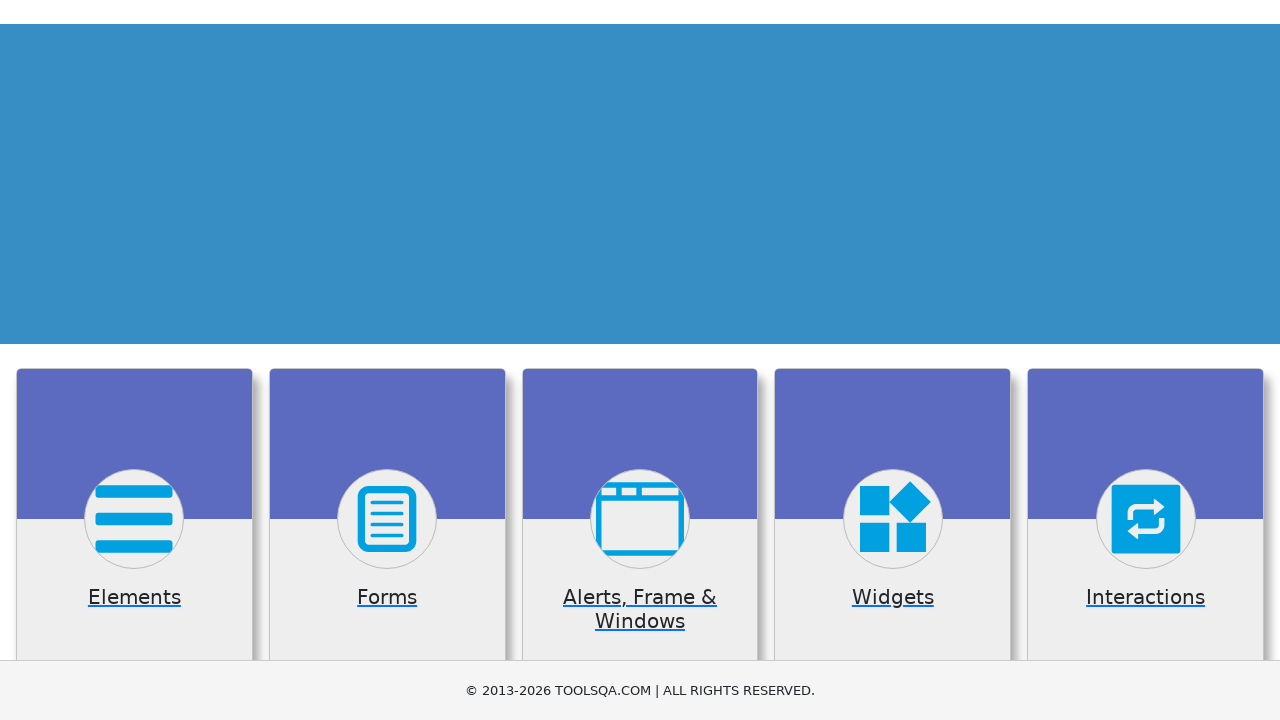

Clicked on Forms section at (387, 360) on xpath=//div[@class='card-up']/following-sibling::div//h5[text()='Forms']
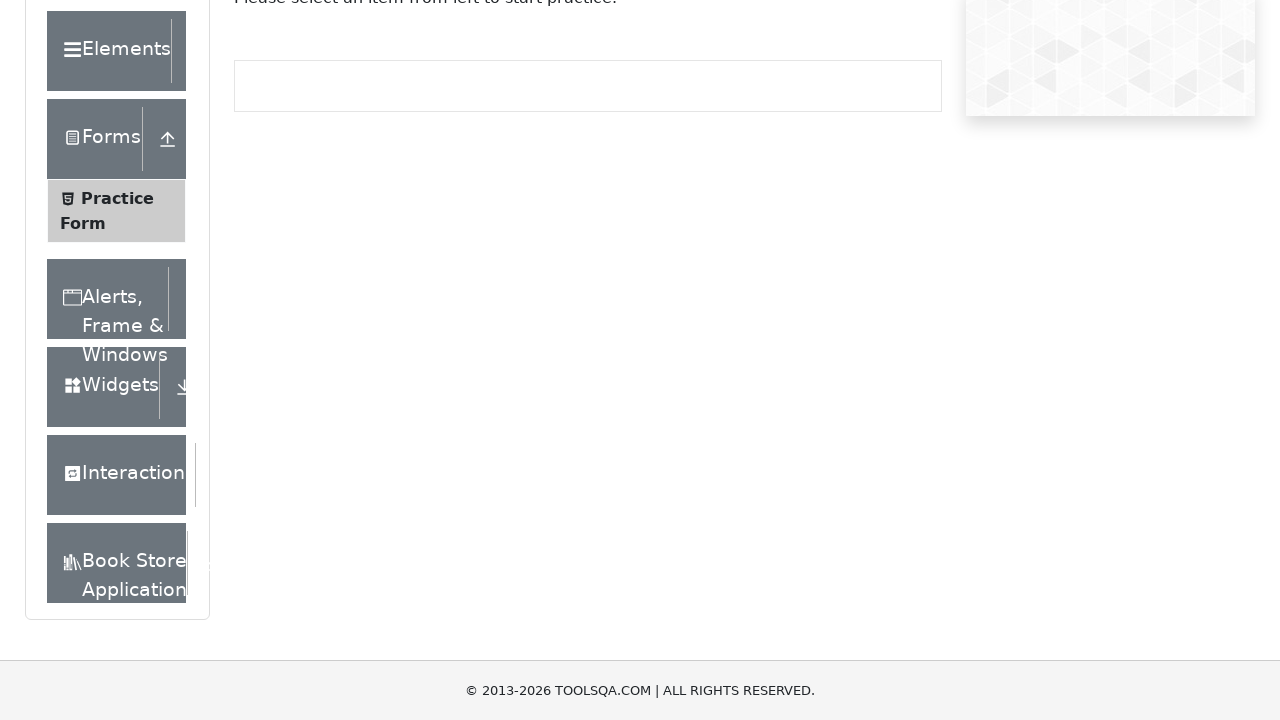

Waited for Forms page to load
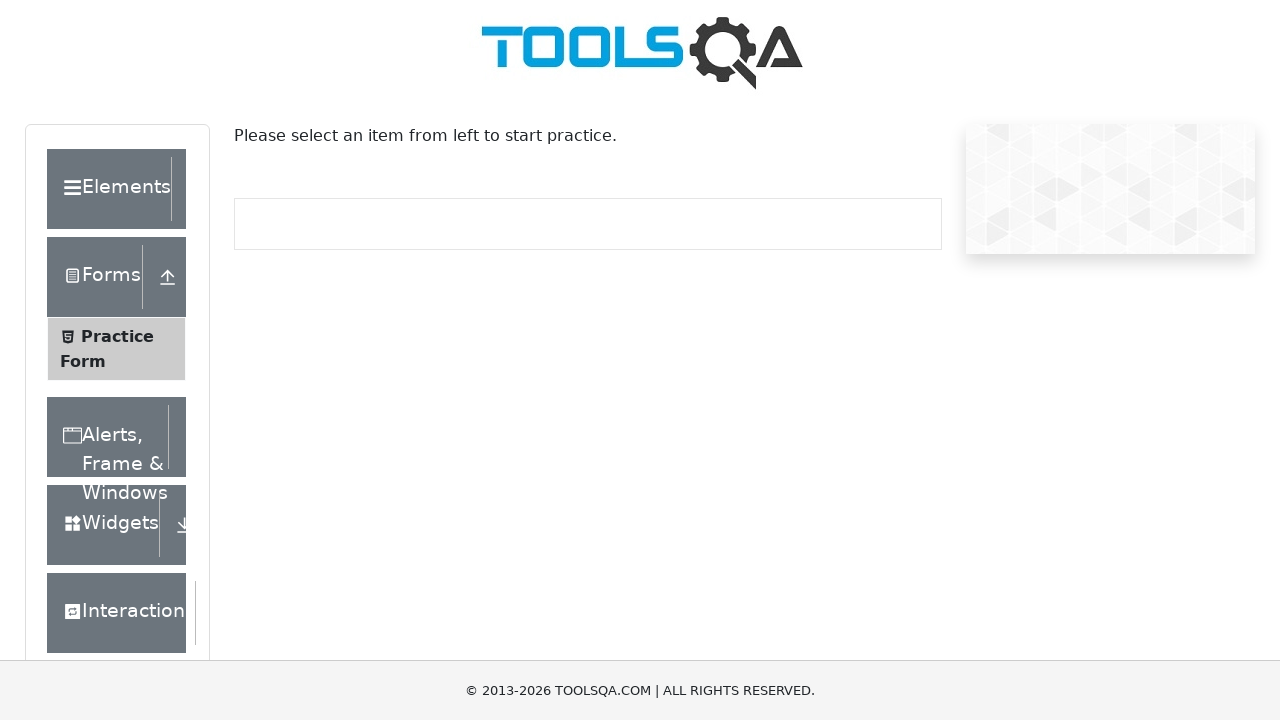

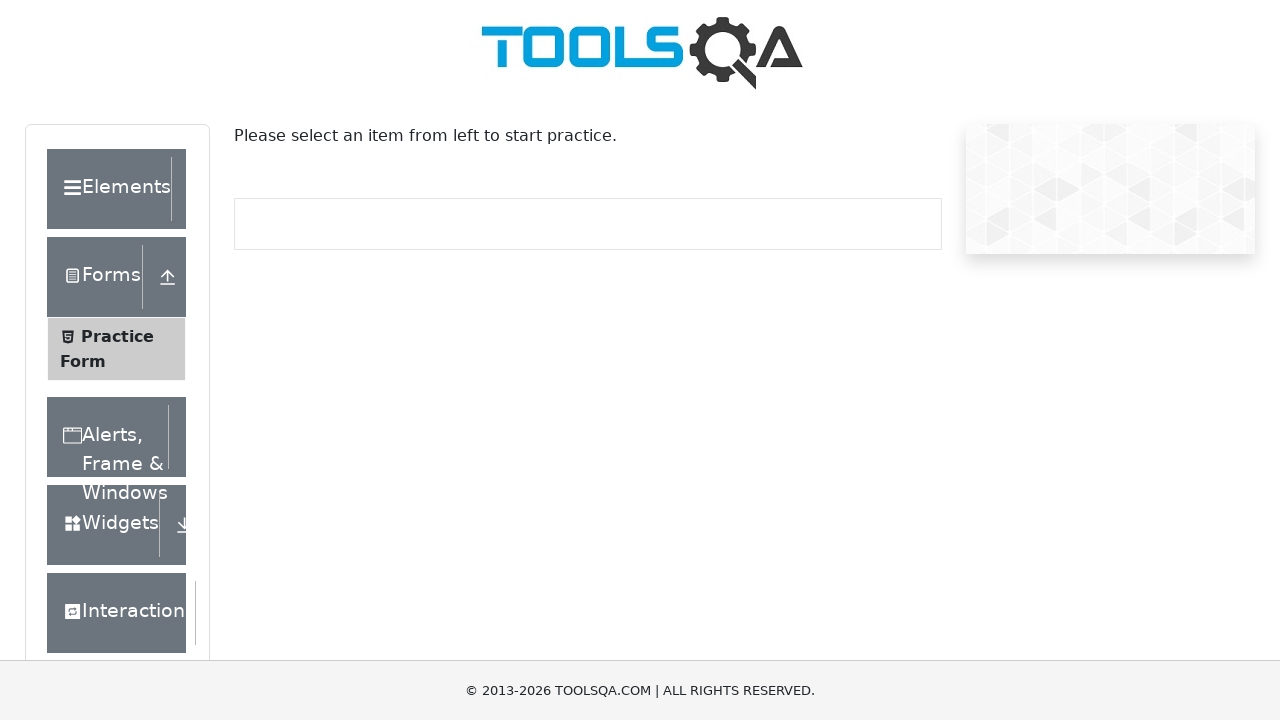